Tests dynamic dropdown selection on a flight booking practice page by selecting Bangalore as the origin station and Chennai as the destination station.

Starting URL: https://rahulshettyacademy.com/dropdownsPractise/

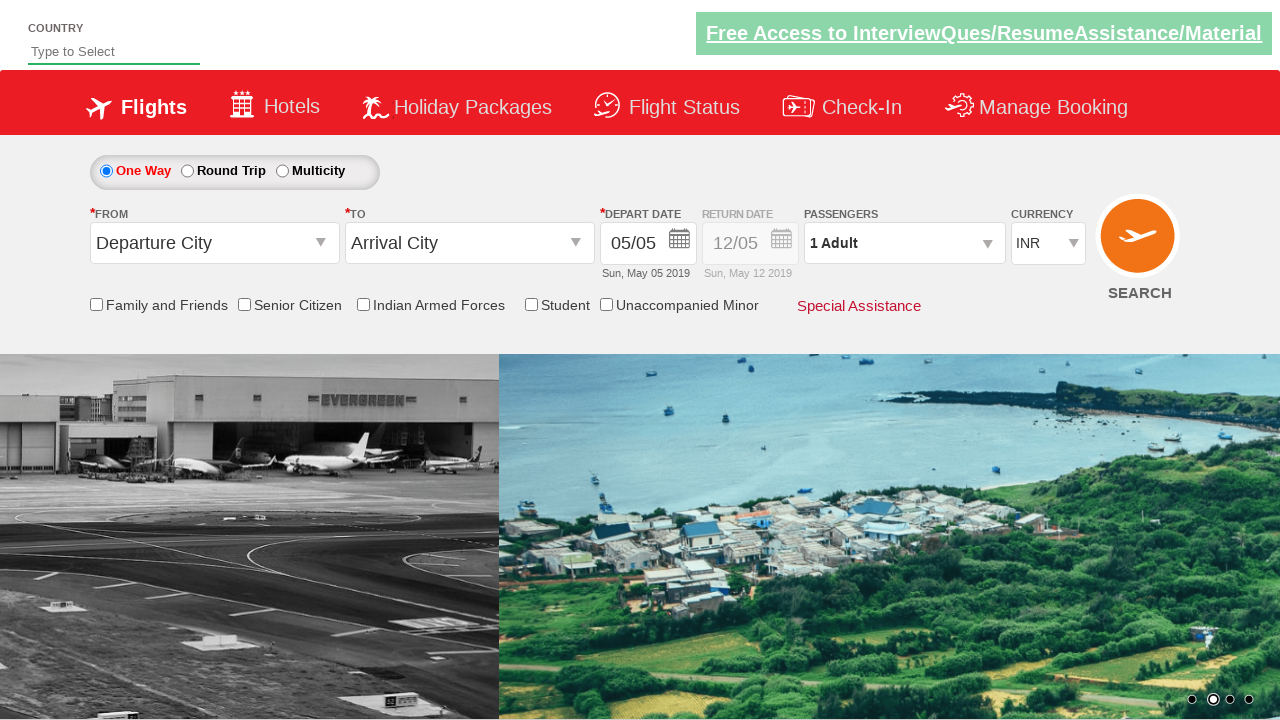

Clicked on the origin station dropdown at (214, 243) on #ctl00_mainContent_ddl_originStation1_CTXT
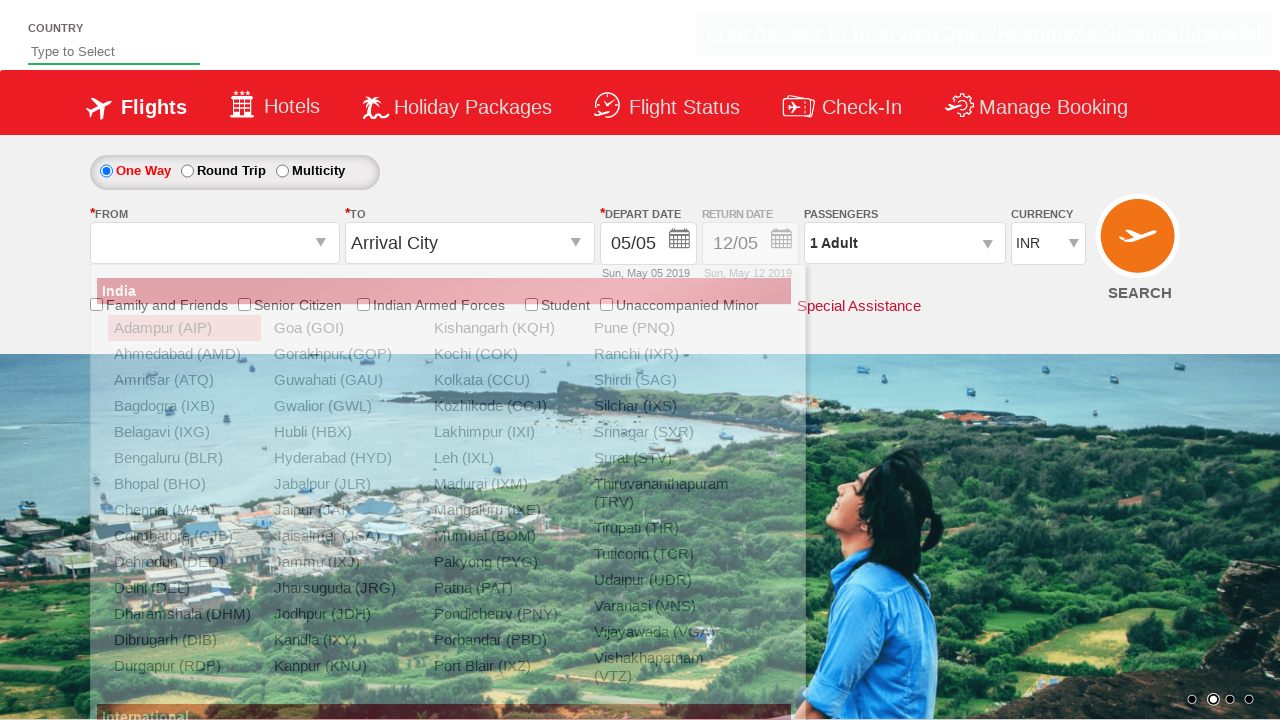

Selected Bangalore (BLR) as origin station at (184, 458) on a[value='BLR']
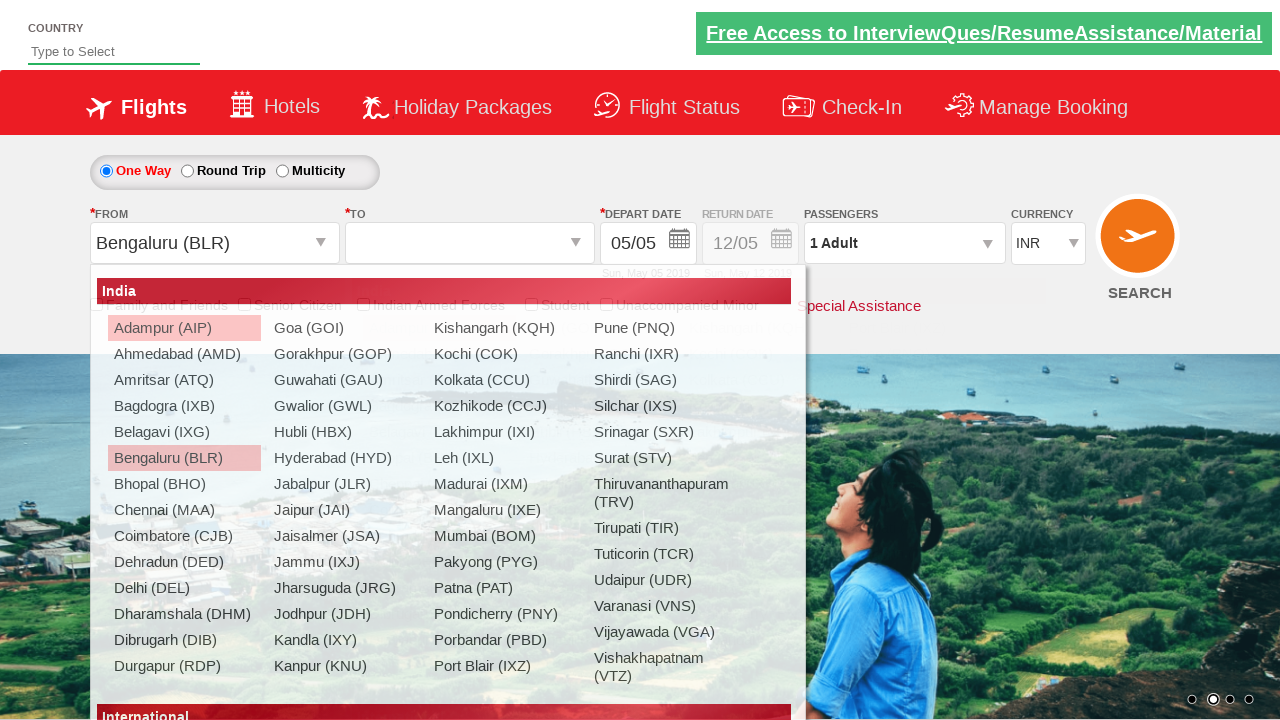

Waited for destination dropdown to be ready
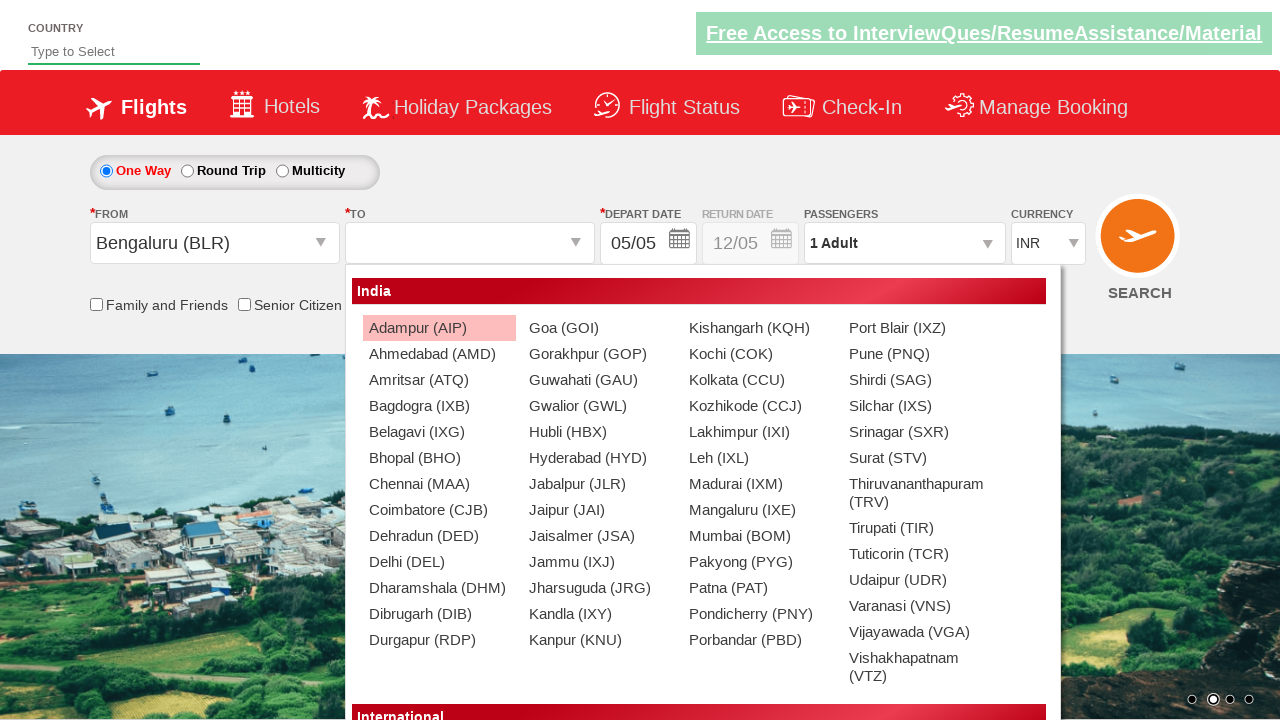

Selected Chennai (MAA) as destination station at (439, 484) on (//a[@value='MAA'])[2]
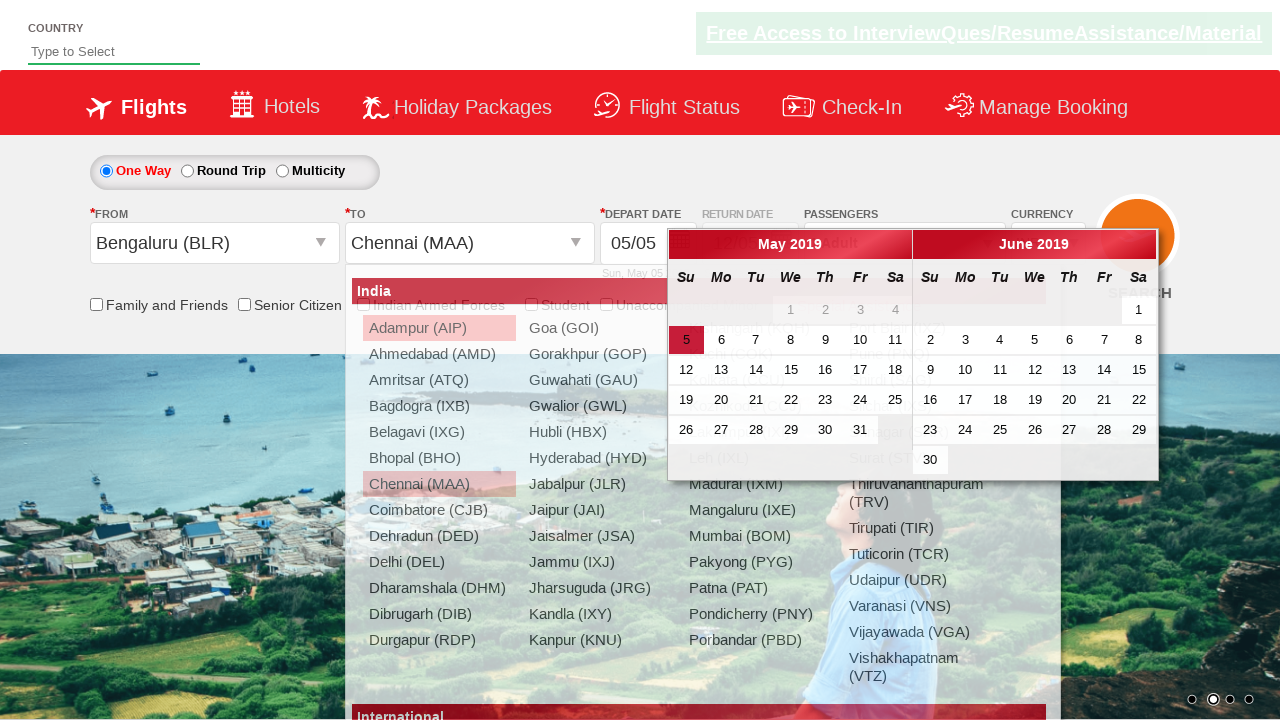

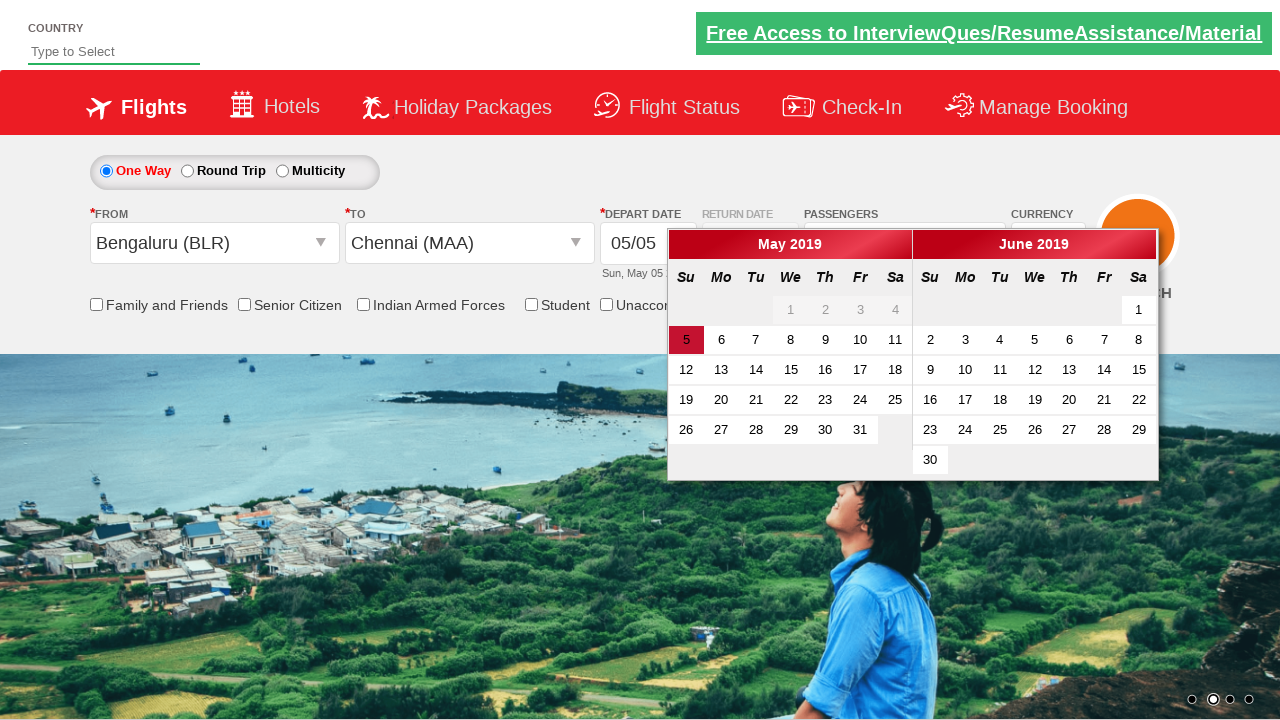